Navigates to Beijing University of Posts and Telecommunications website and waits for the page to load

Starting URL: http://www.bupt.edu.cn

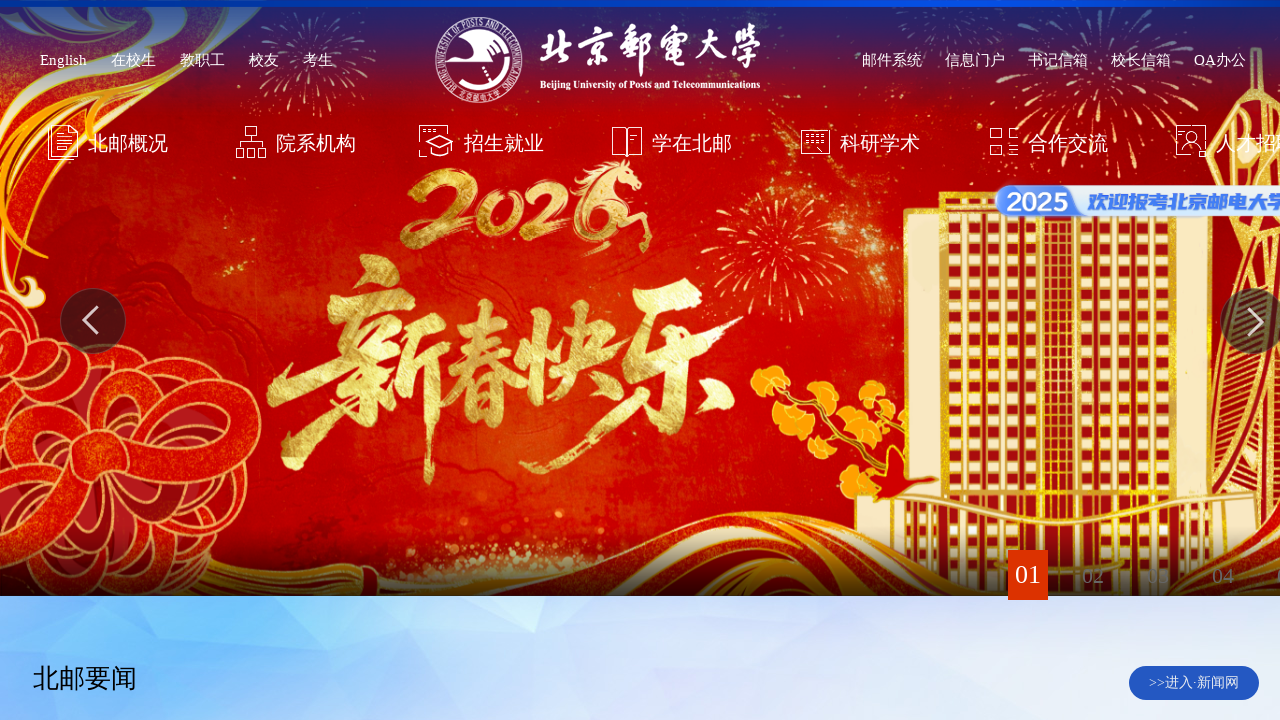

Page DOM content loaded for Beijing University of Posts and Telecommunications website
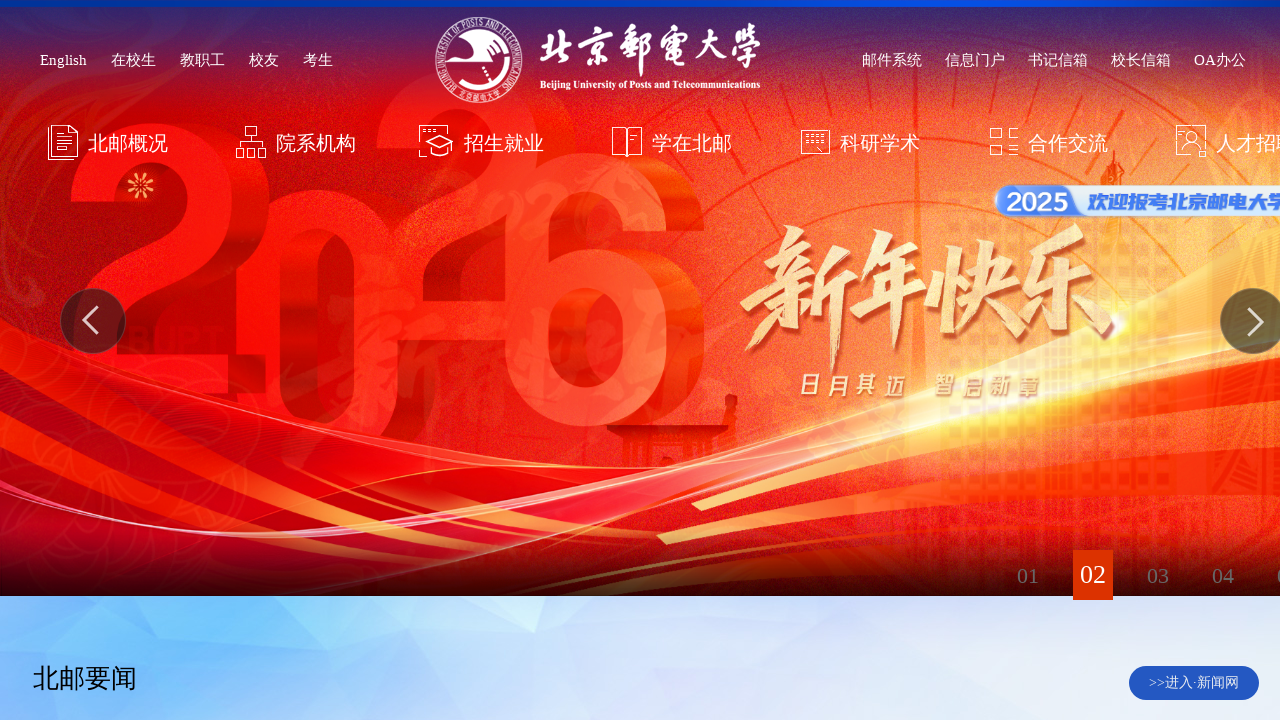

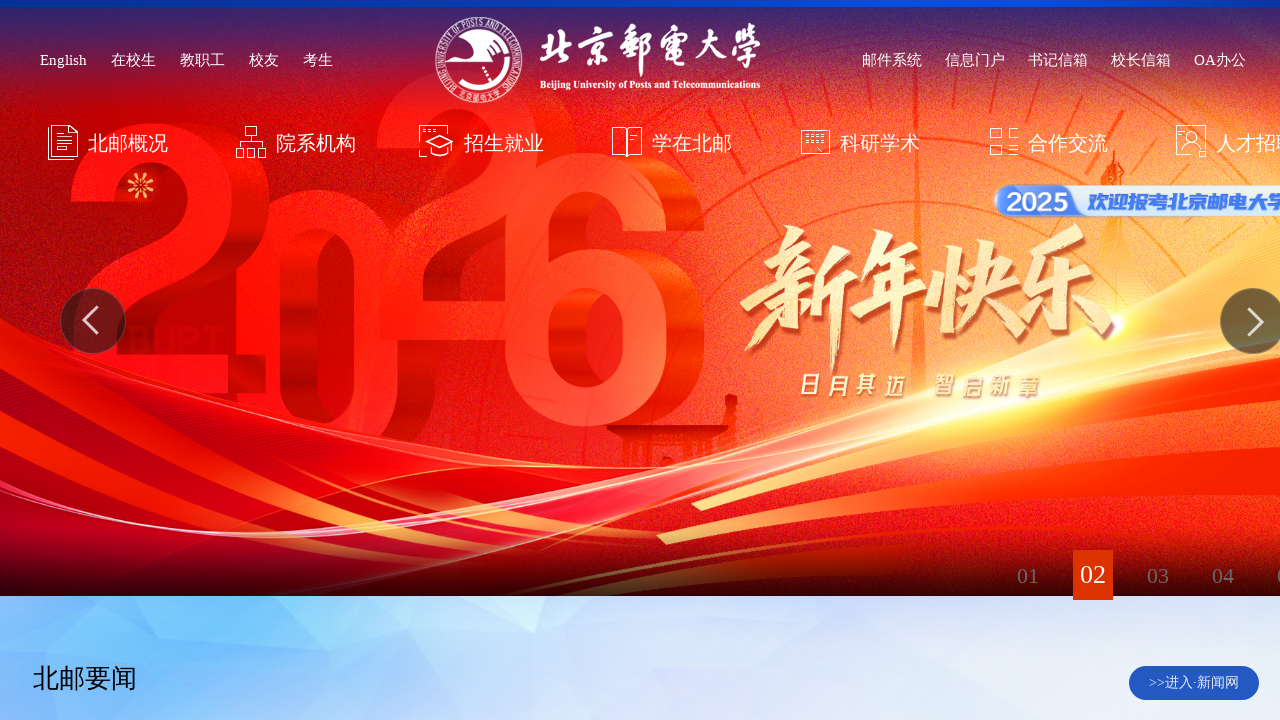